Tests that the text input field is cleared after adding a todo item

Starting URL: https://demo.playwright.dev/todomvc

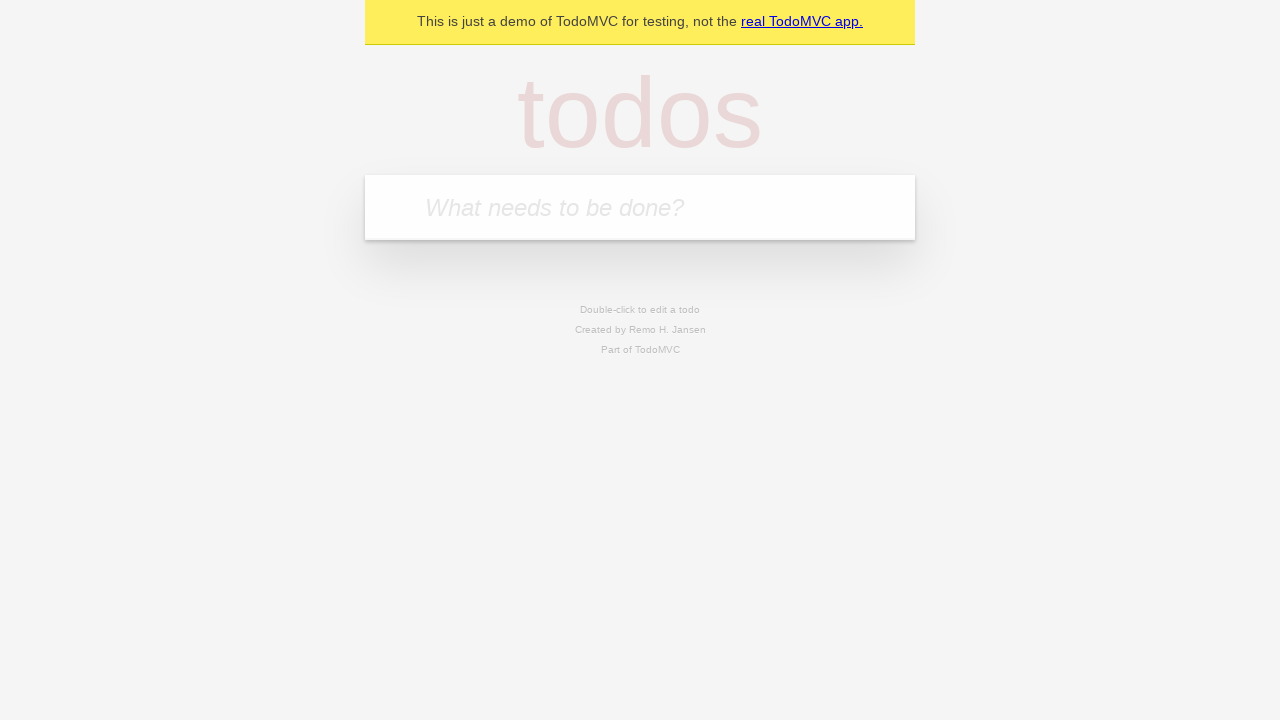

Located the todo input field with placeholder 'What needs to be done?'
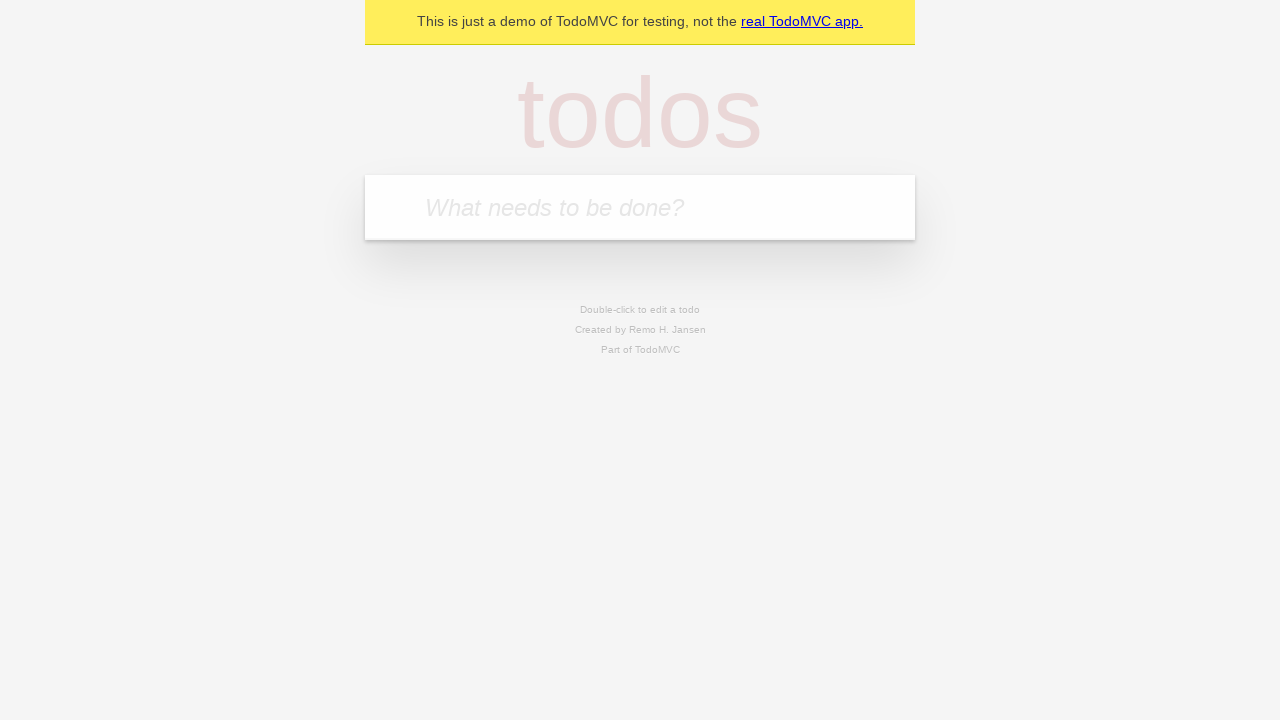

Filled todo input field with 'buy some cheese' on internal:attr=[placeholder="What needs to be done?"i]
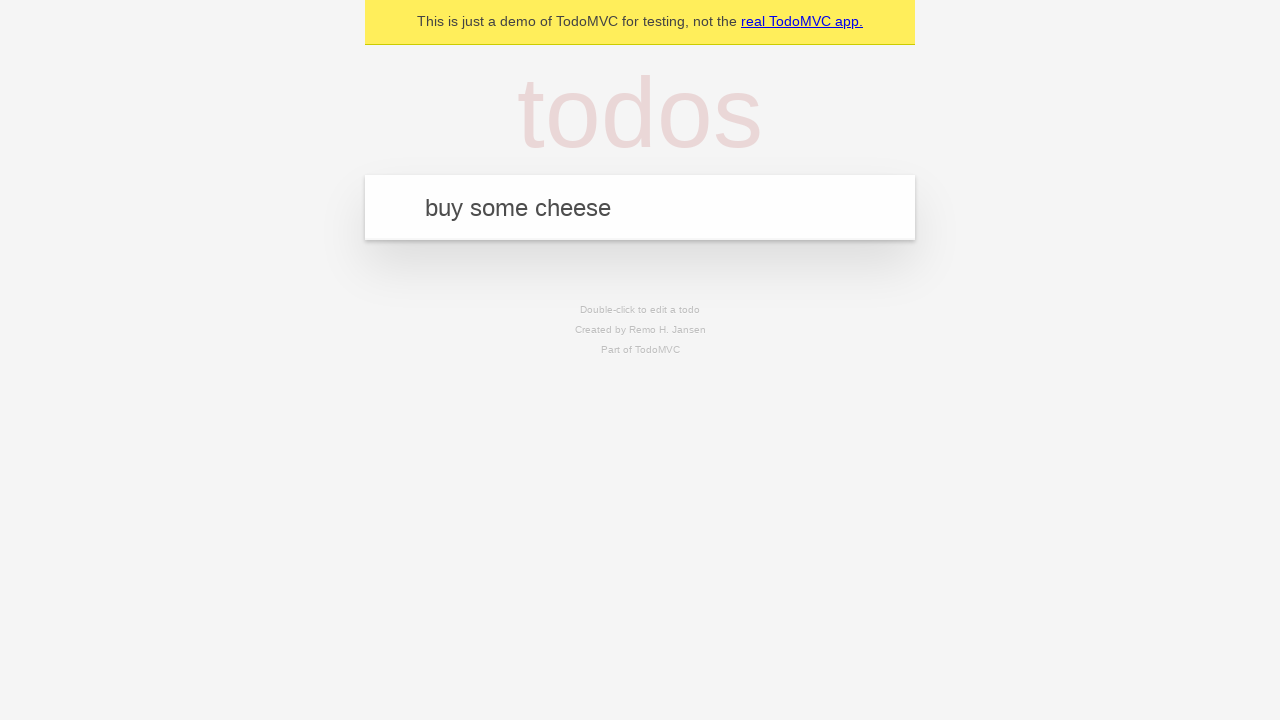

Pressed Enter to add the todo item on internal:attr=[placeholder="What needs to be done?"i]
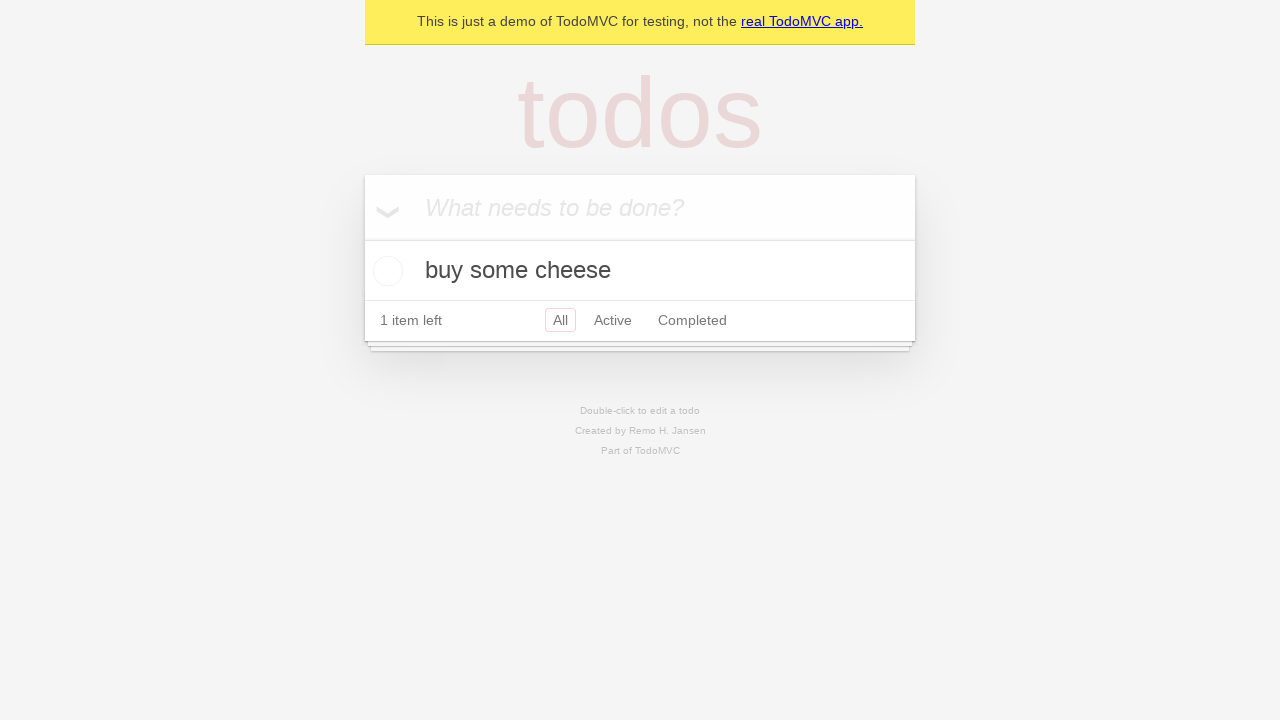

Todo item was added and rendered in the list
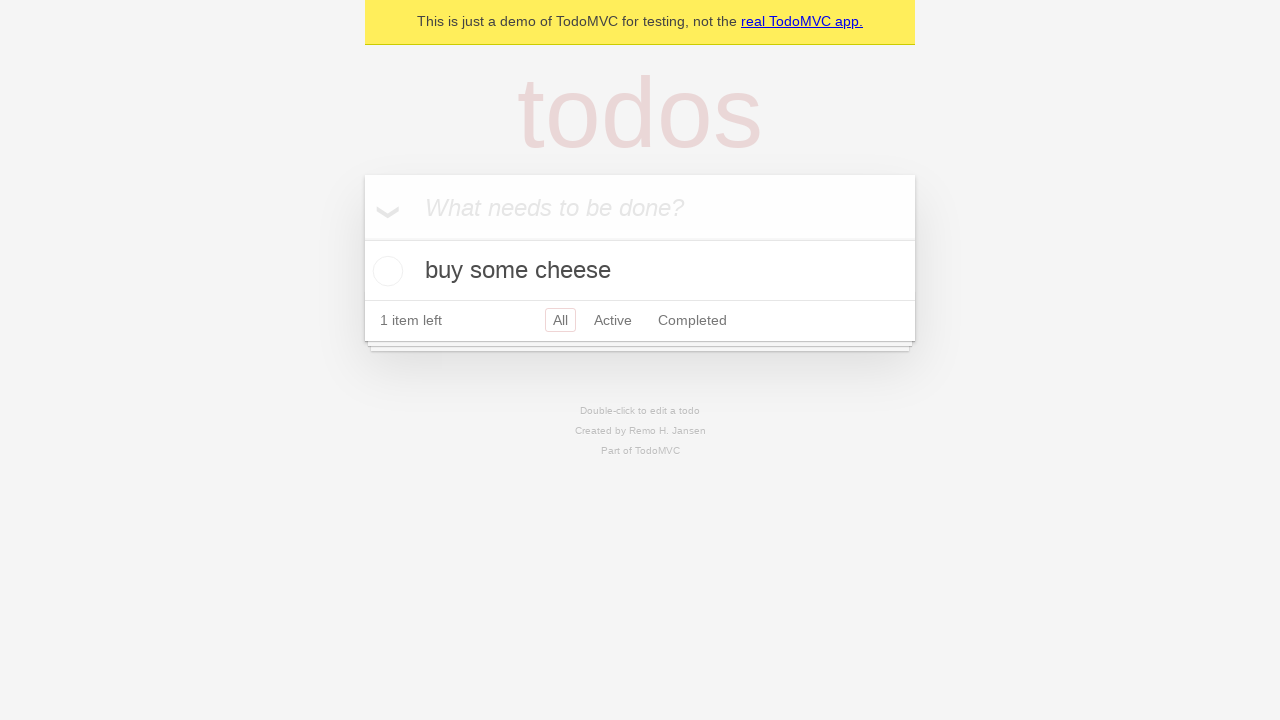

Verified that the text input field was cleared after adding the todo item
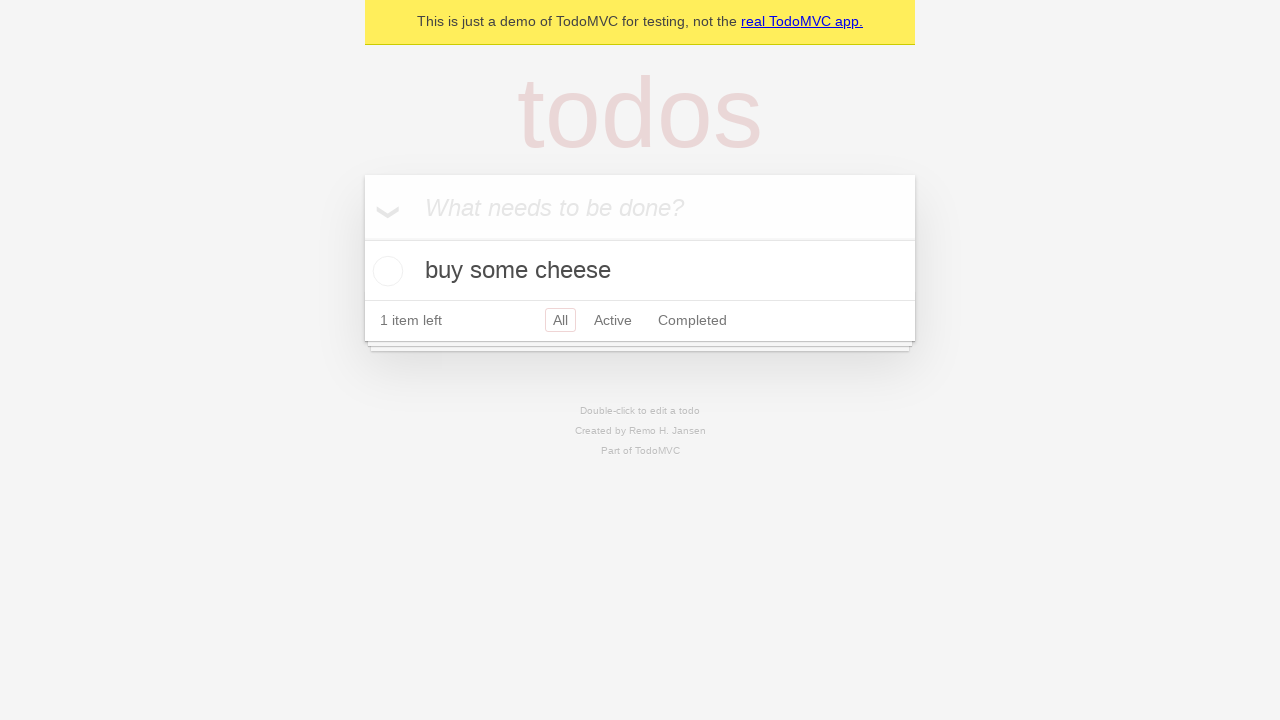

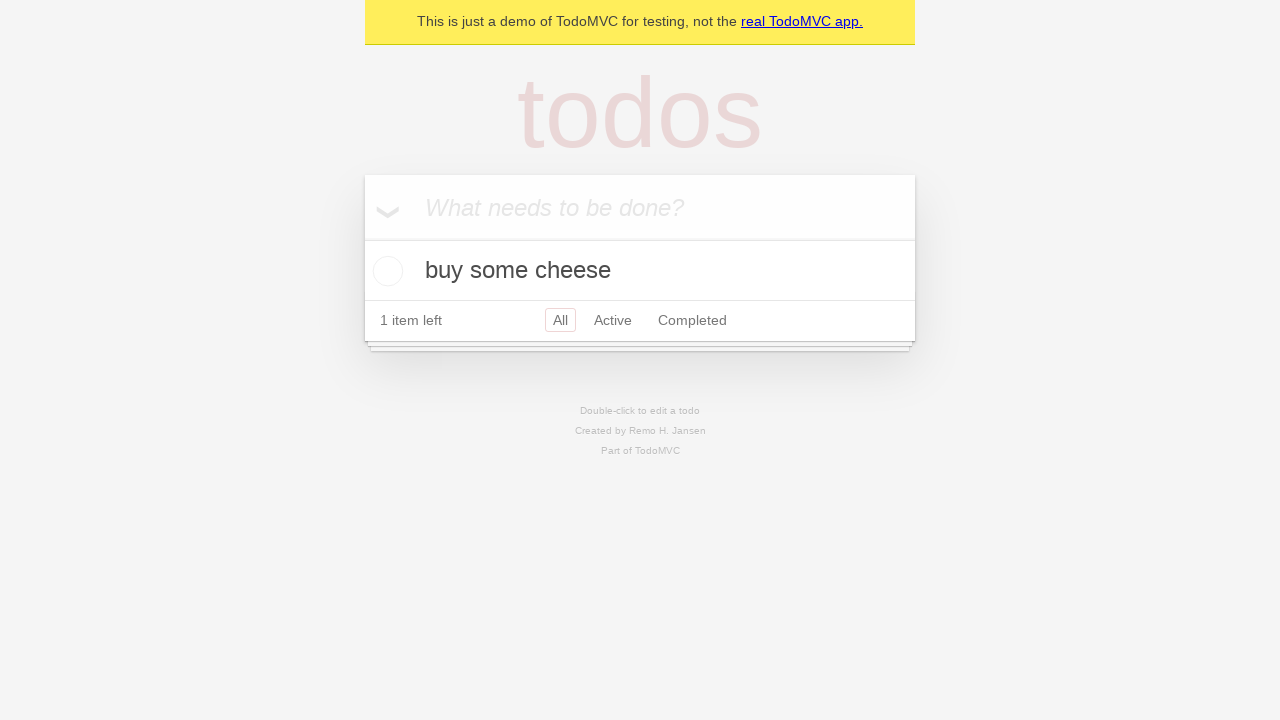